Tests the add to cart functionality by navigating to the Laptops category, selecting a Sony Vaio i5 laptop, and adding it to the cart

Starting URL: https://www.demoblaze.com/

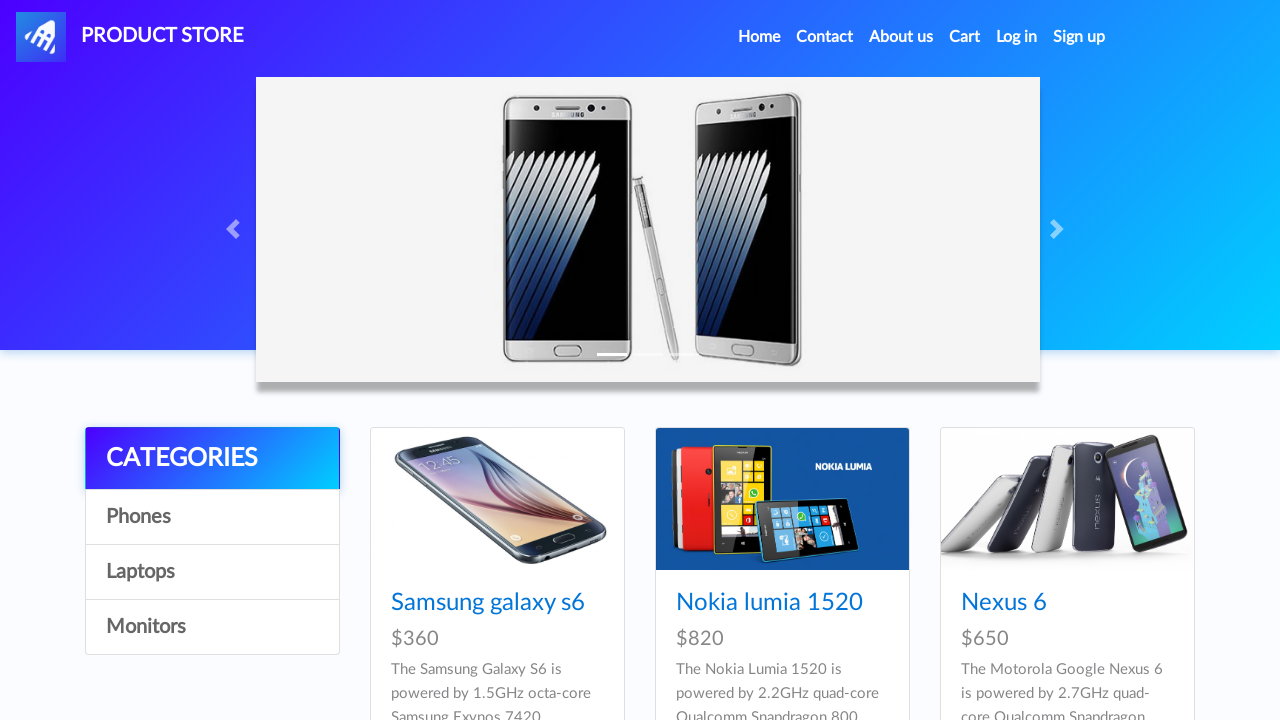

Clicked on Laptops category at (212, 572) on a:has-text('Laptops')
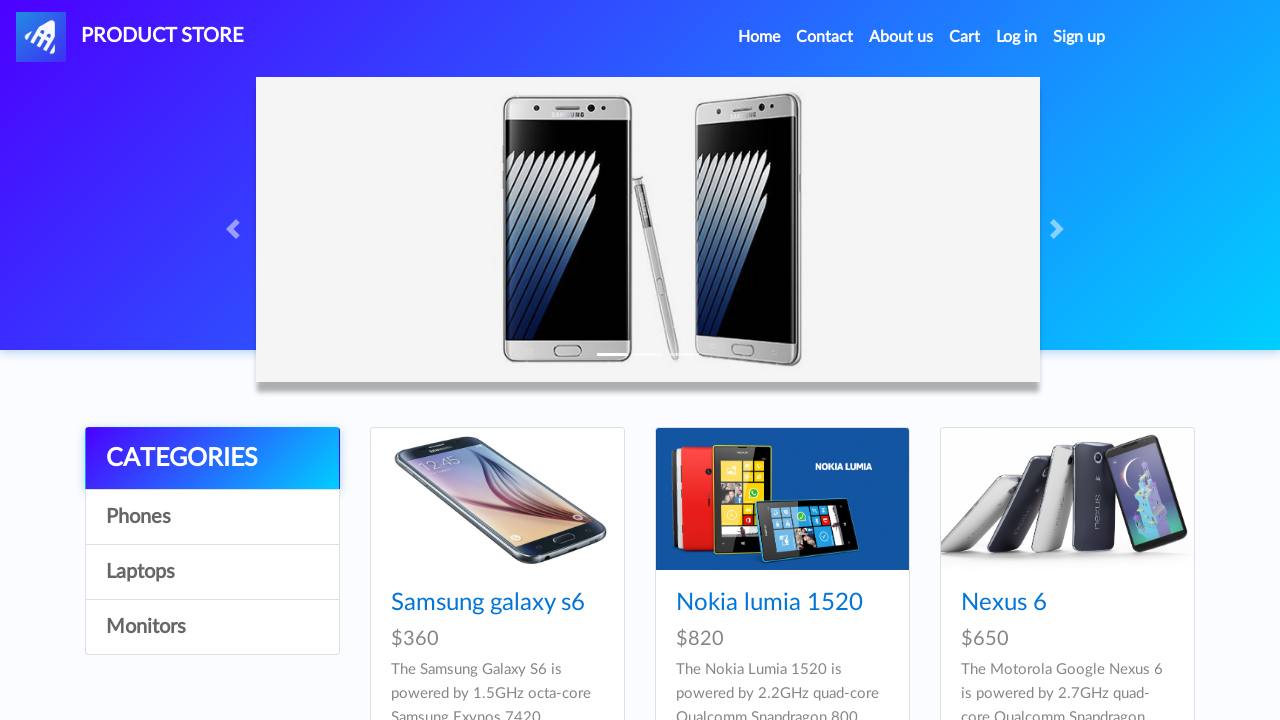

Waited for page to load
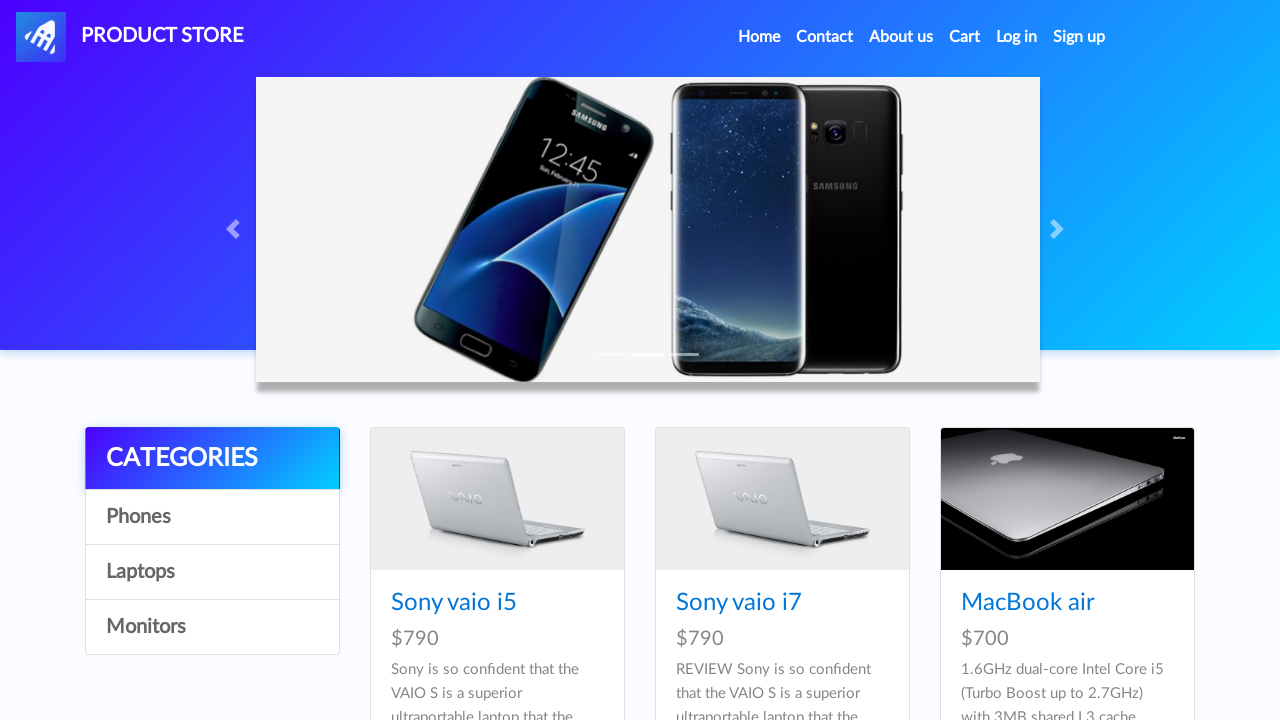

Clicked on Sony vaio i5 laptop product at (454, 603) on a:has-text('Sony vaio i5')
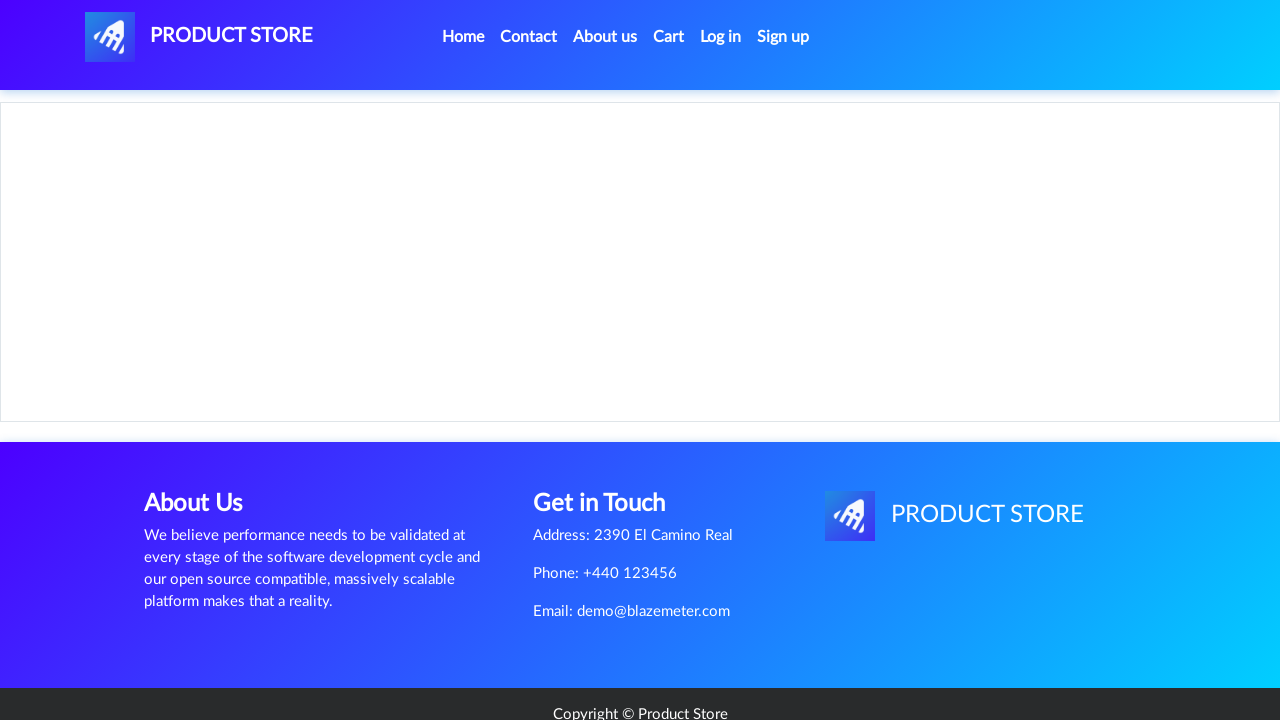

Add to cart button loaded
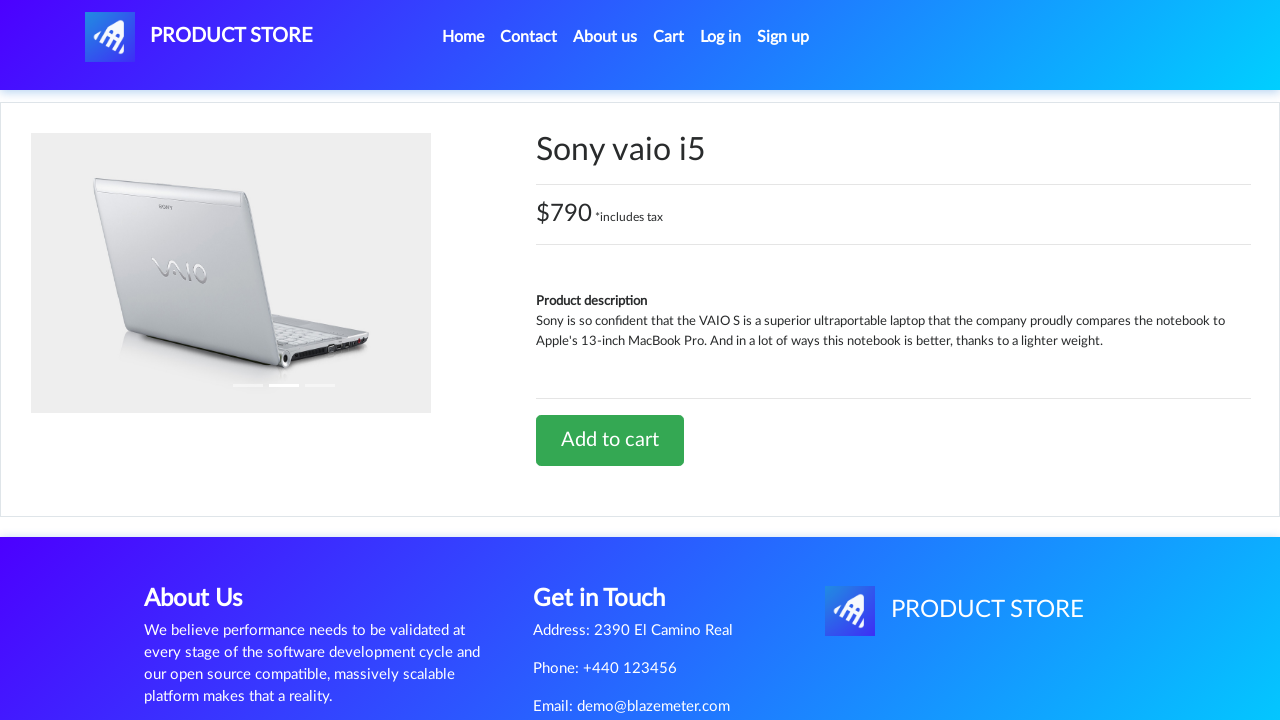

Clicked Add to cart button for Sony vaio i5 at (610, 440) on a:has-text('Add to cart')
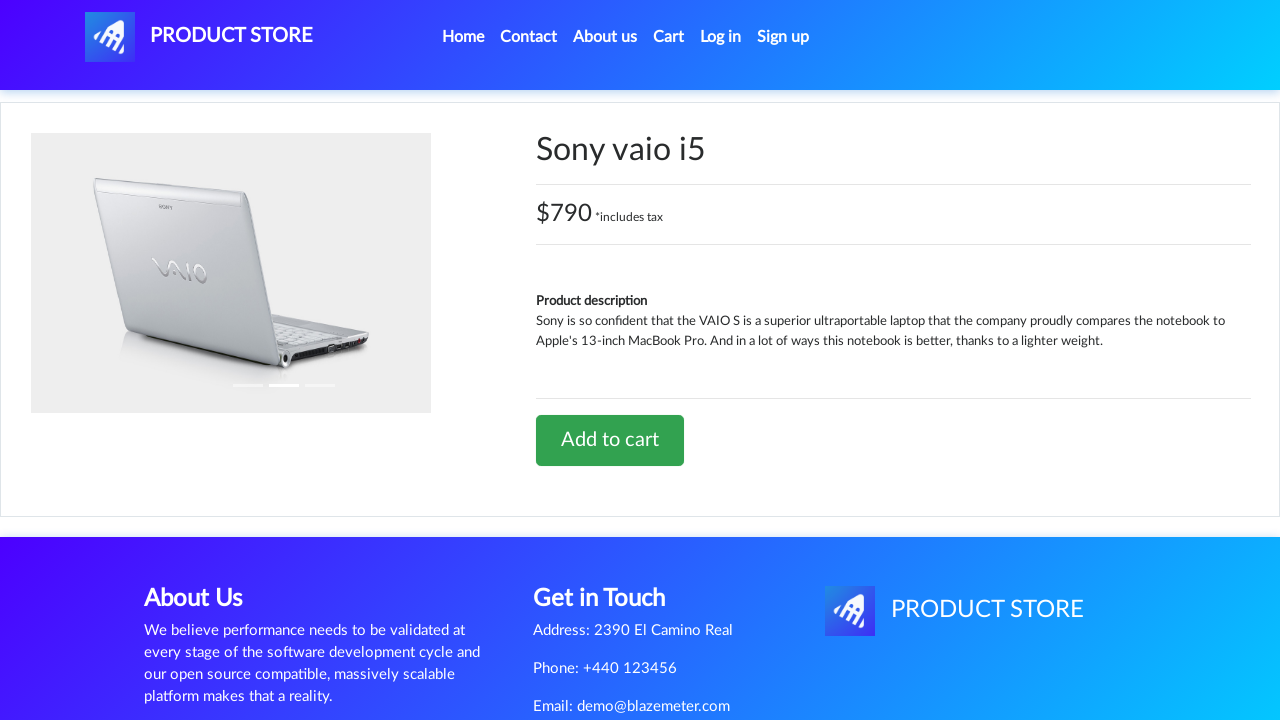

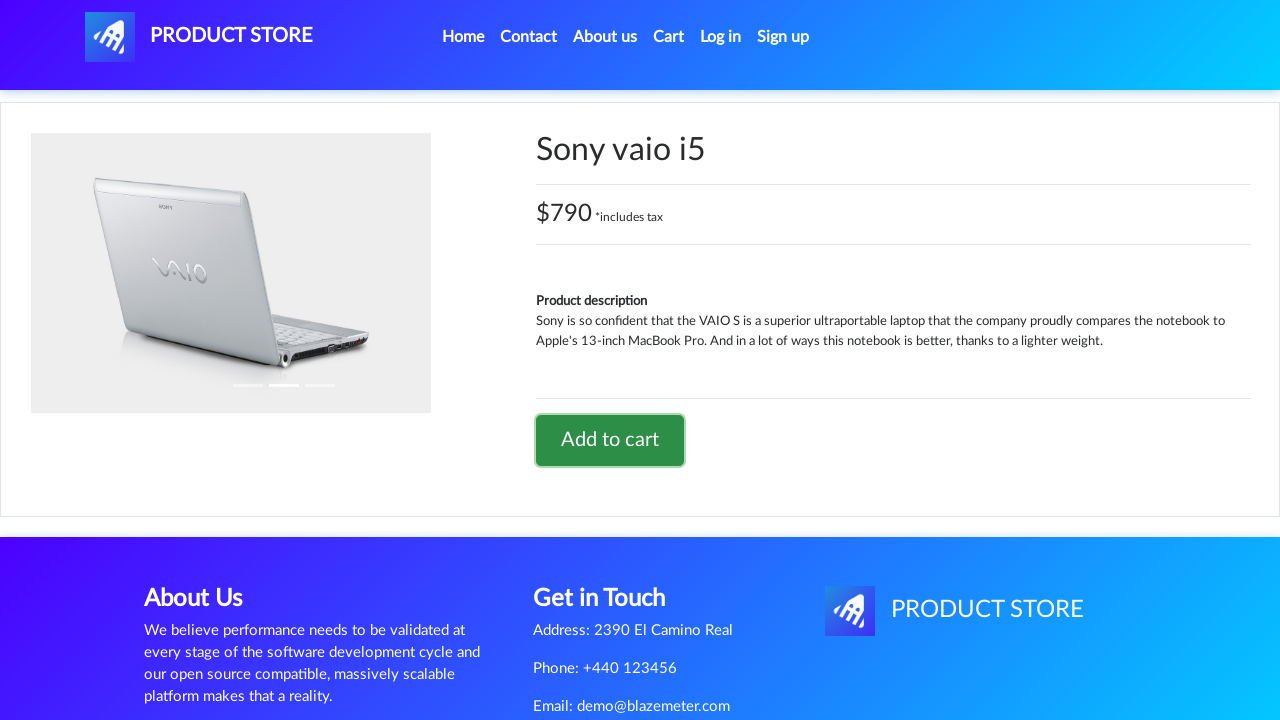